Tests the QAOncloud website navigation by clicking through Services, Solutions, Industries, and Insights menu tabs, then fills out the contact form with test data including name, email, phone, company name, role, and requirements.

Starting URL: https://www.qaoncloud.com/

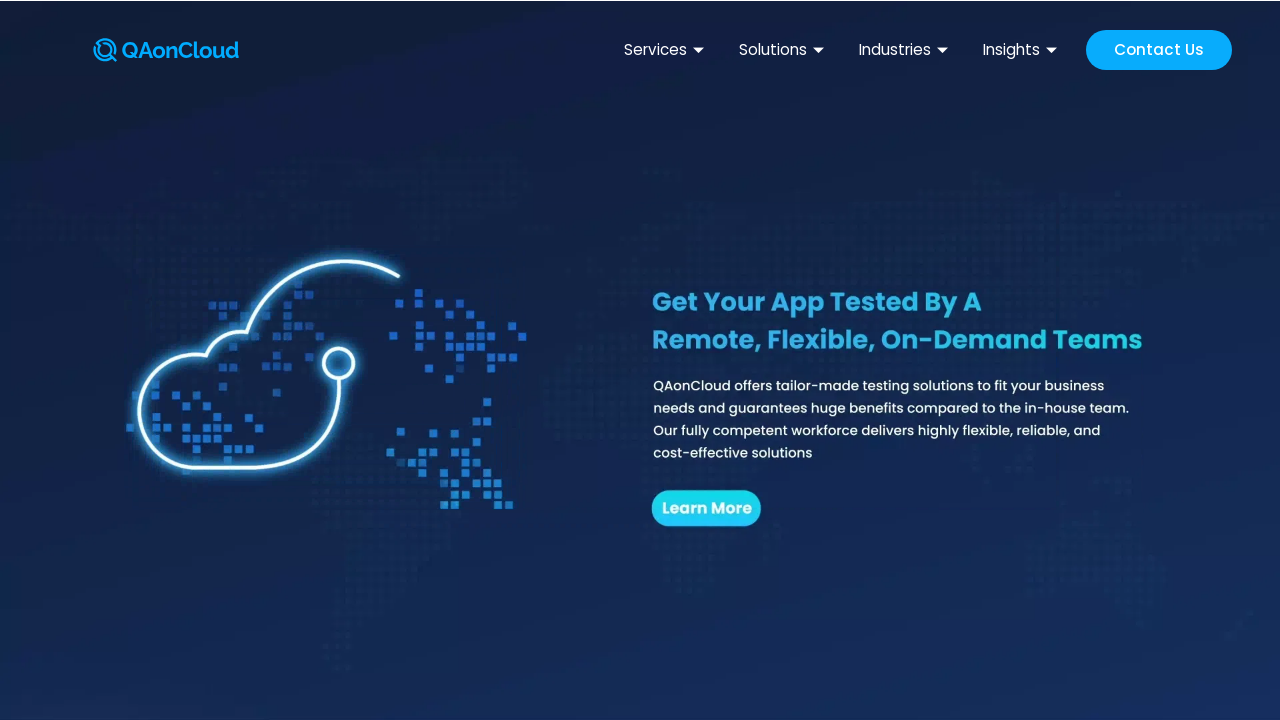

Waited 10 seconds for page to load
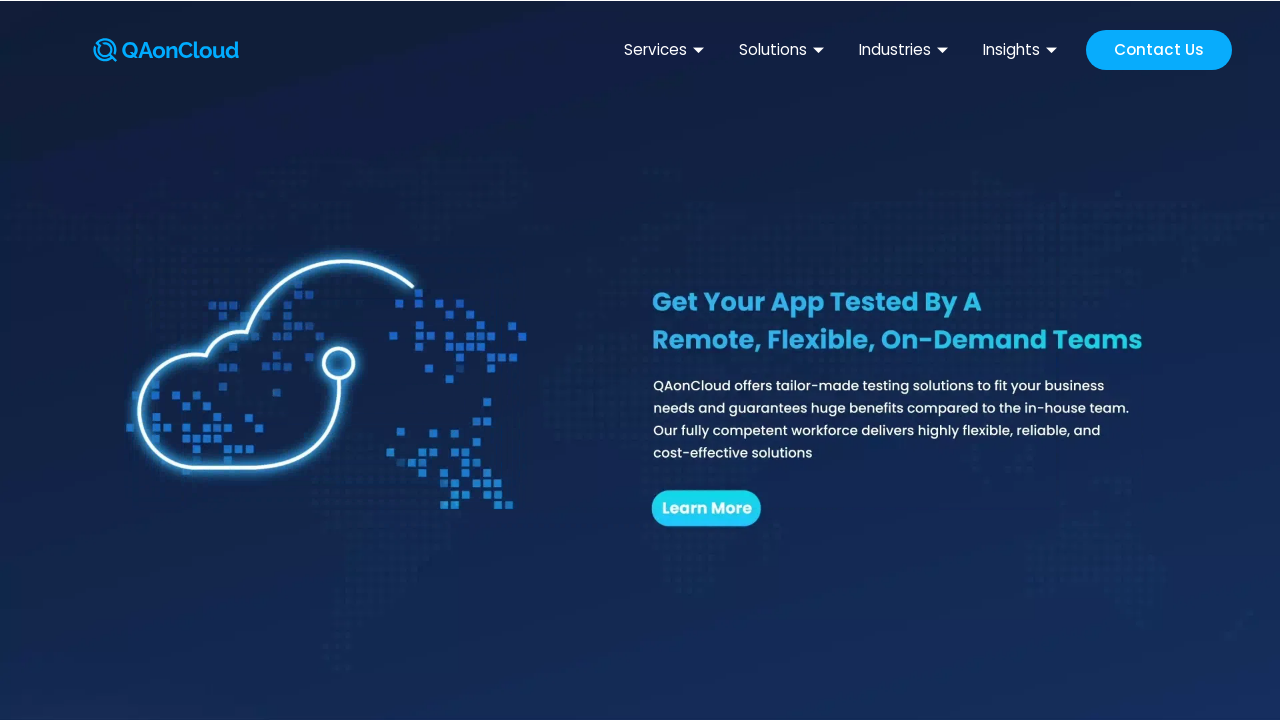

Clicked on Services menu tab at (666, 50) on #menu-item-319
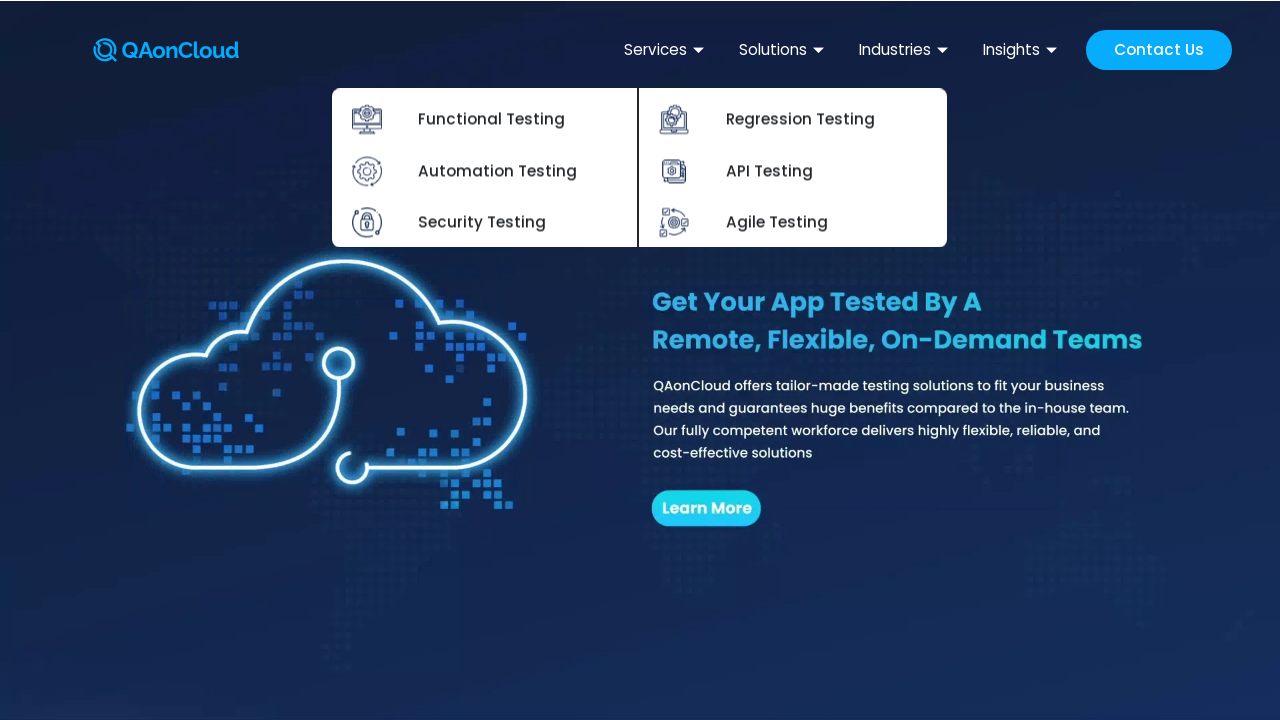

Verified Functional Testing link is visible
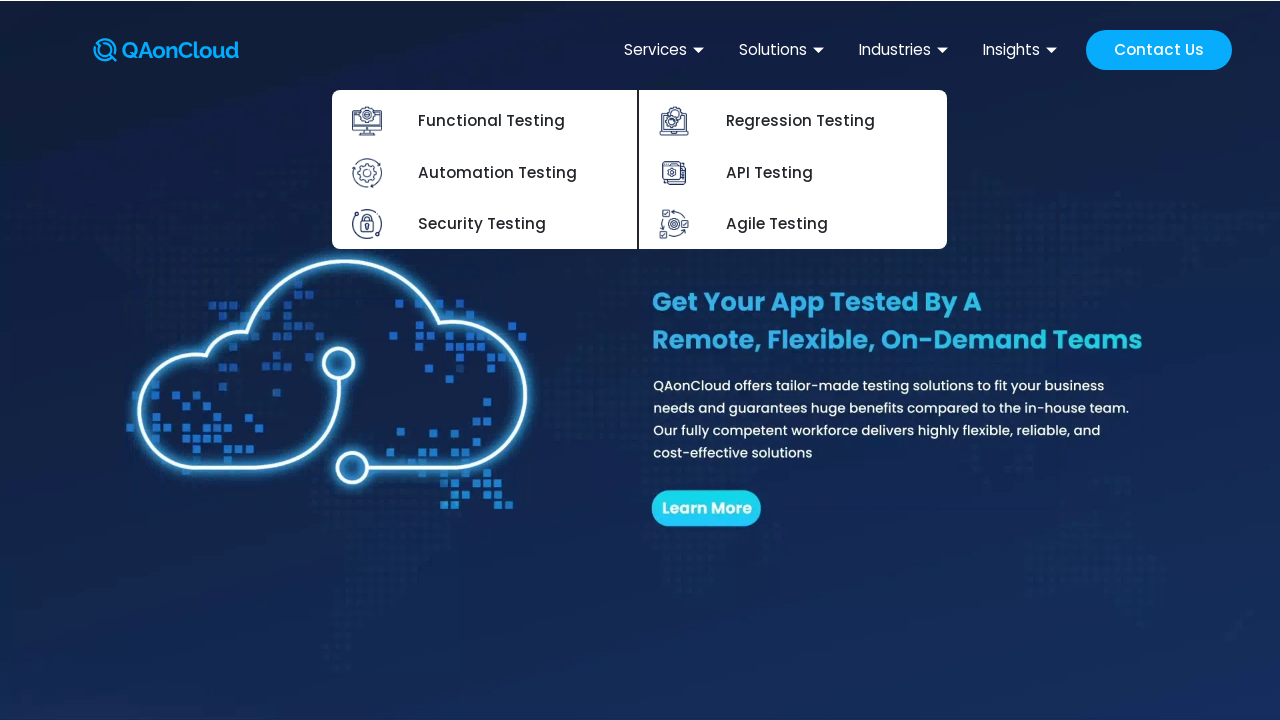

Verified Automation Testing link is visible
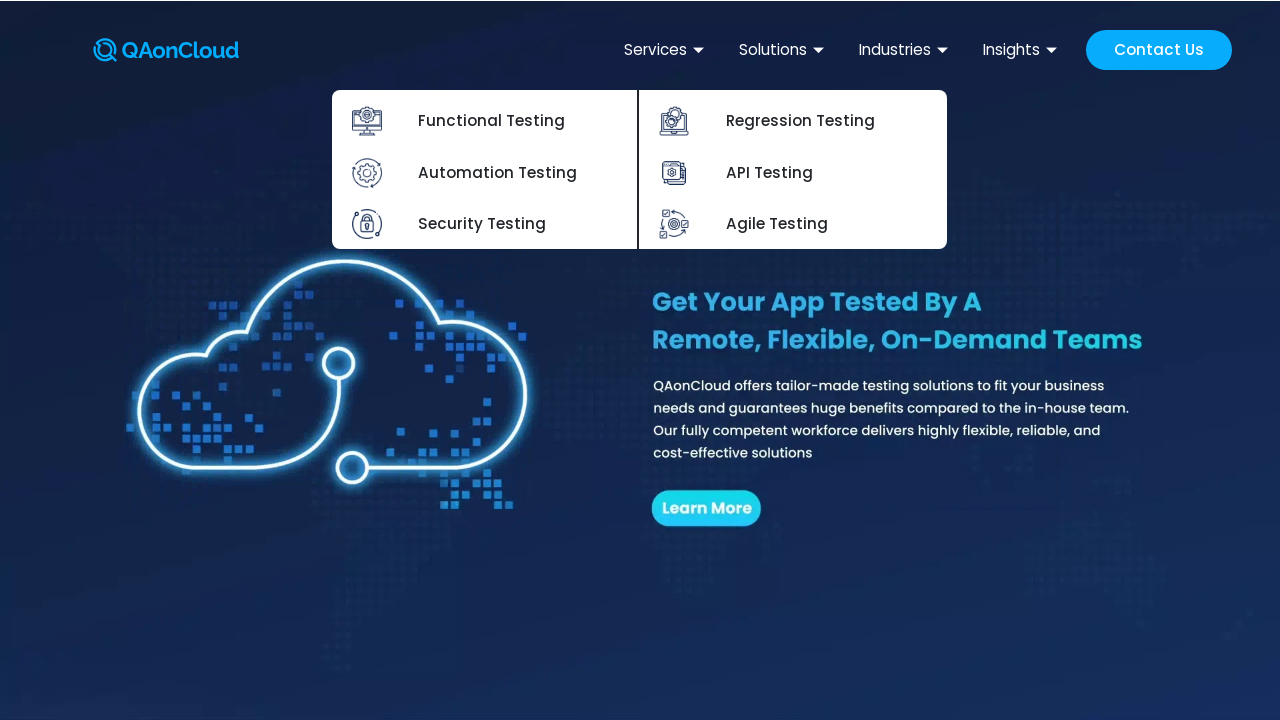

Verified Security Testing link is visible
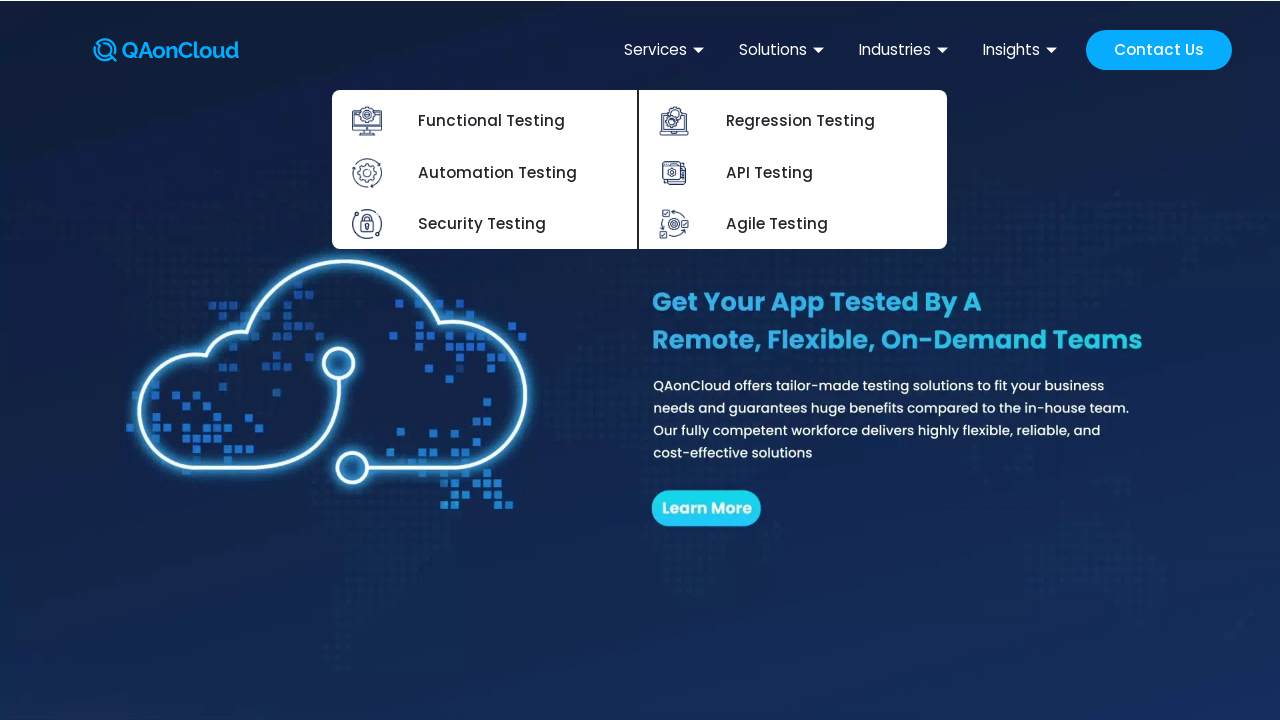

Verified Regression Testing link is visible
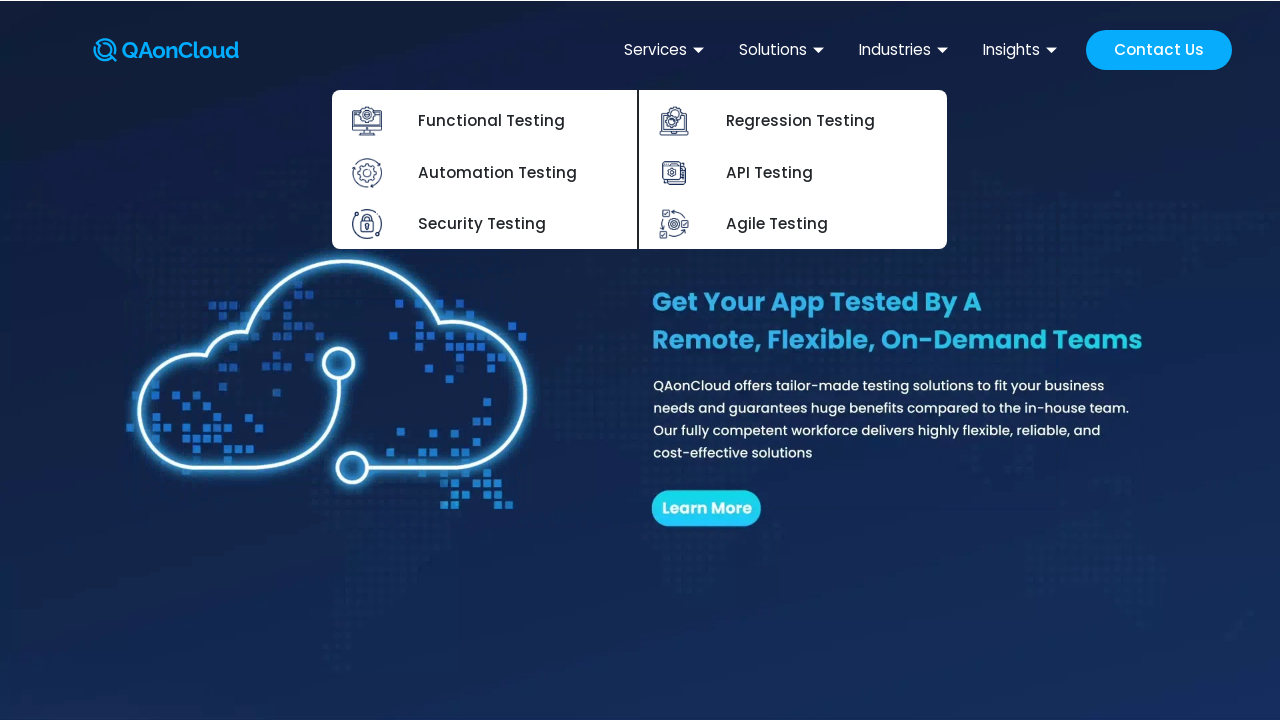

Verified API Testing link is visible
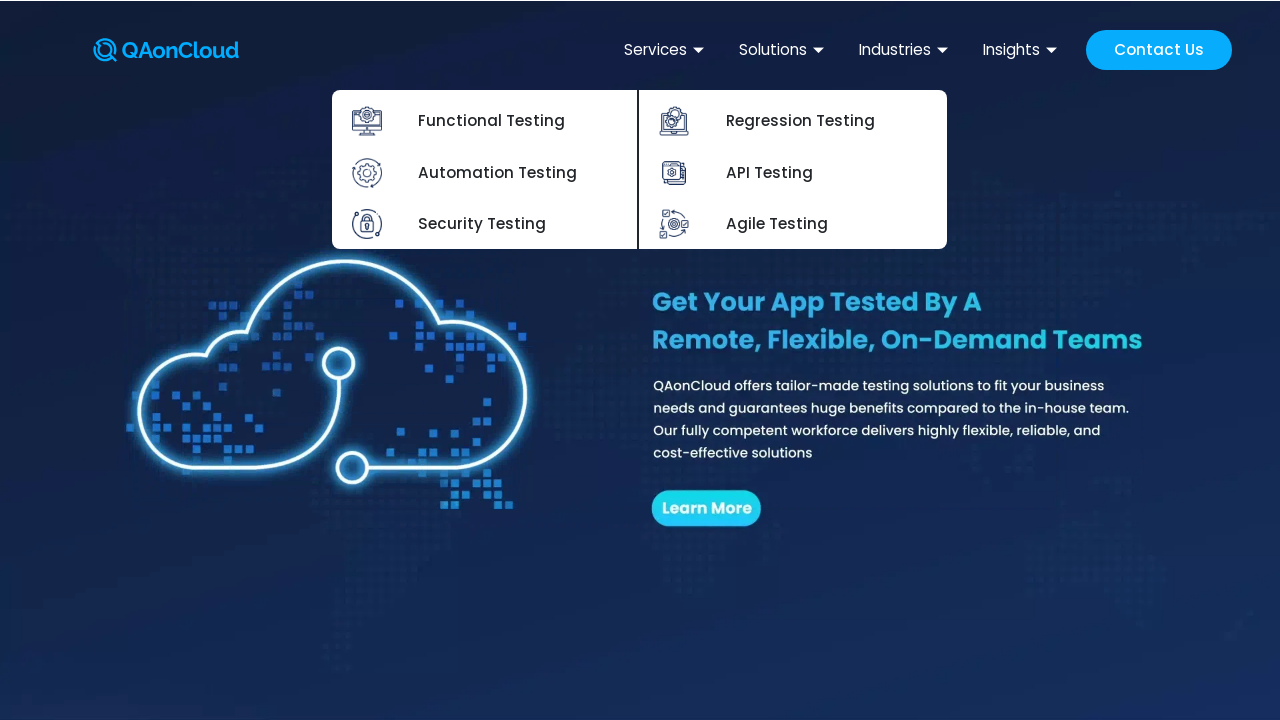

Verified Agile Testing link is visible
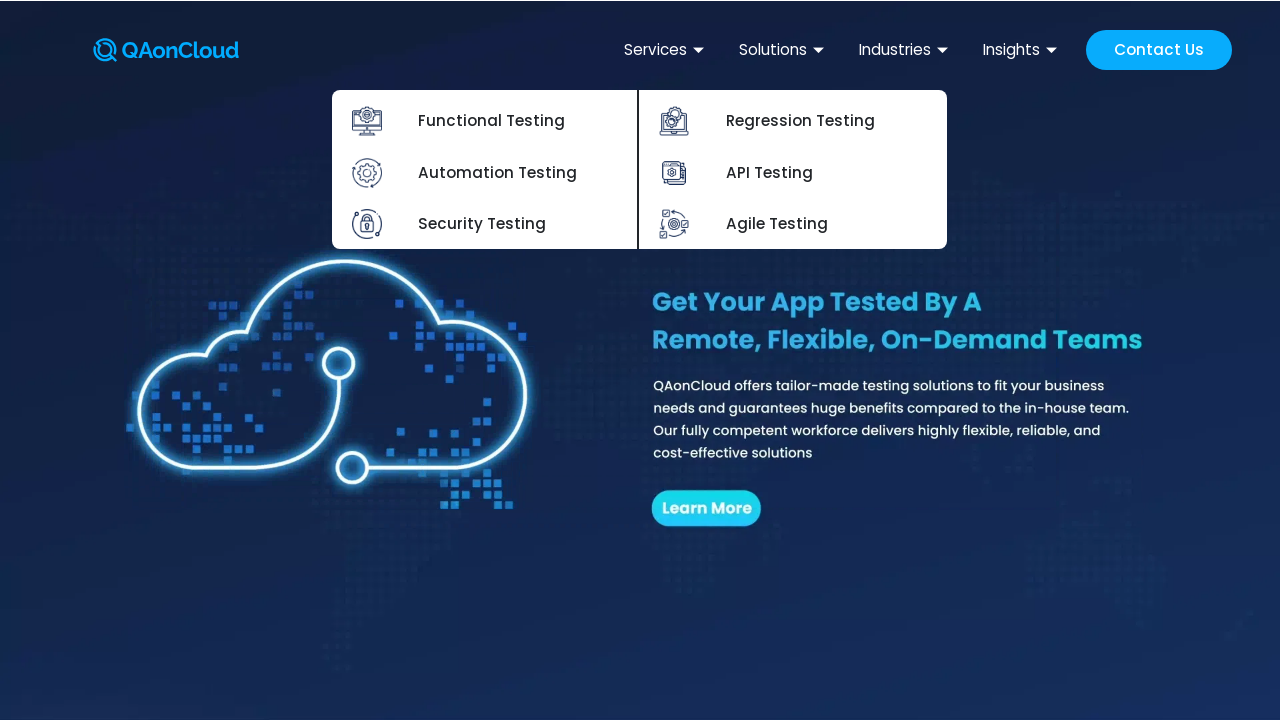

Clicked on Solutions menu tab at (784, 50) on .menu-item-326 > .ekit-menu-nav-link
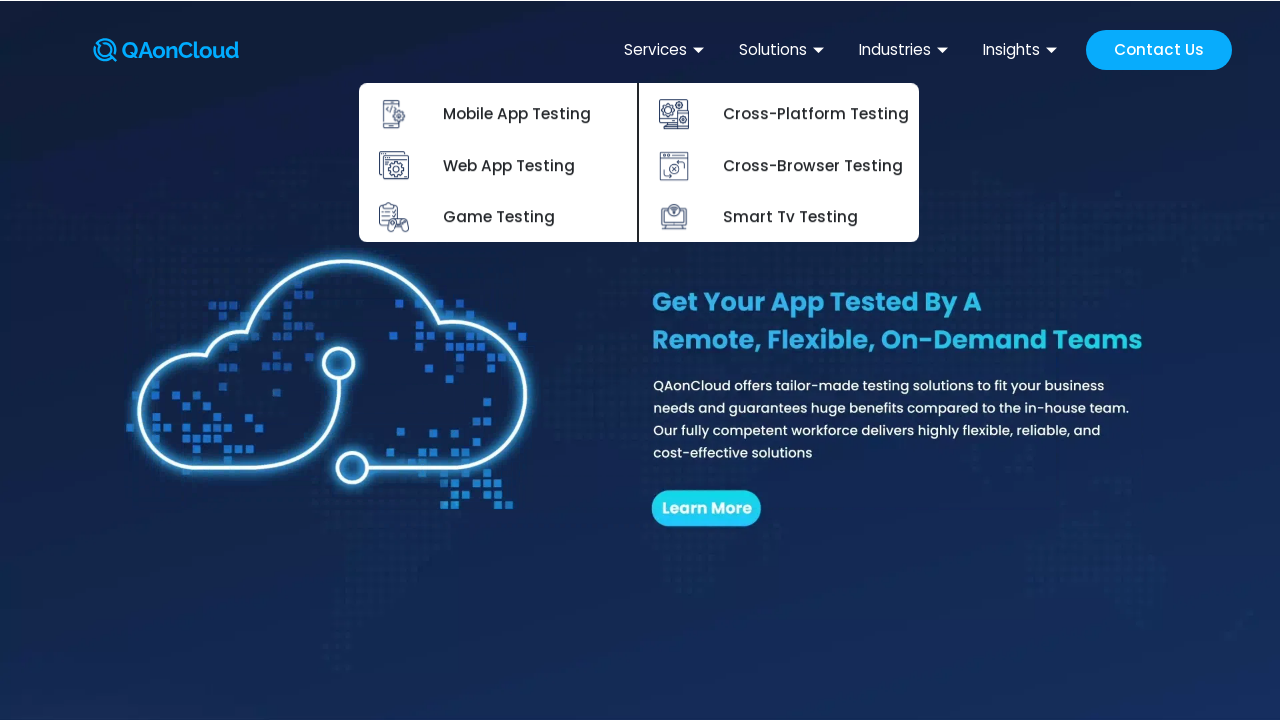

Clicked on Industries menu tab at (906, 50) on .menu-item-331 > .ekit-menu-nav-link
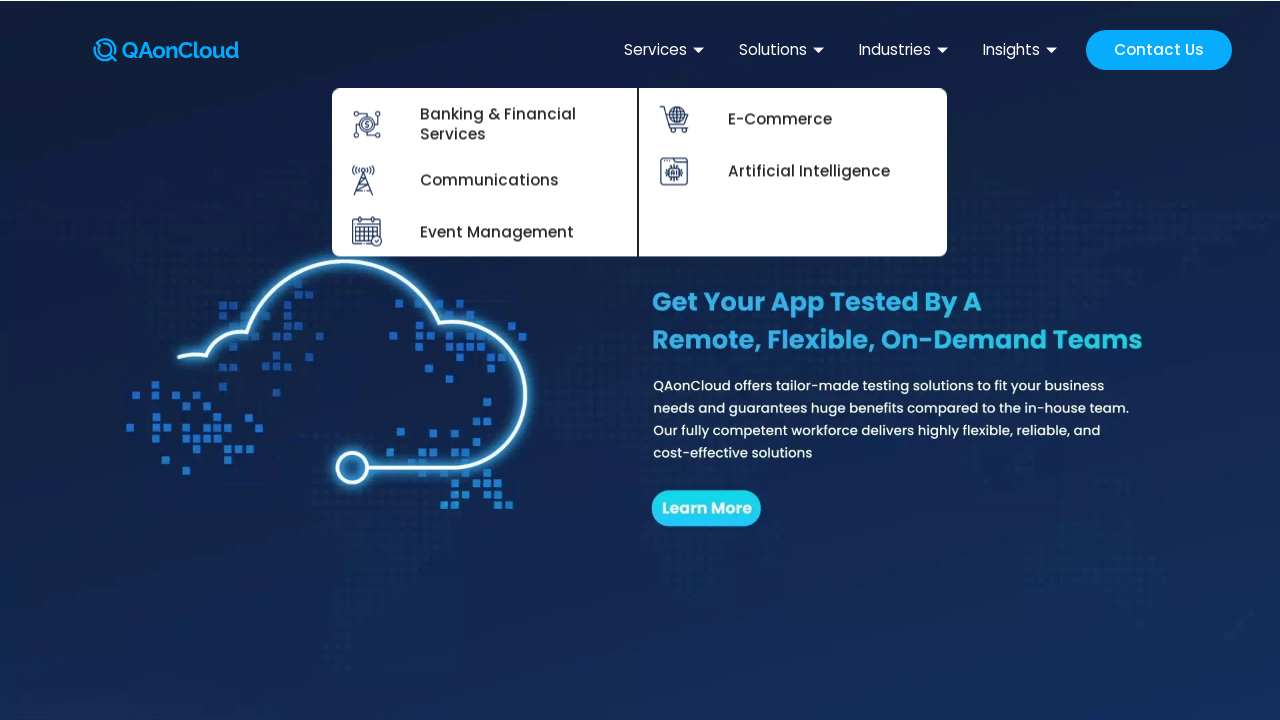

Clicked on Insights menu tab at (1022, 50) on .menu-item-337 > .ekit-menu-nav-link
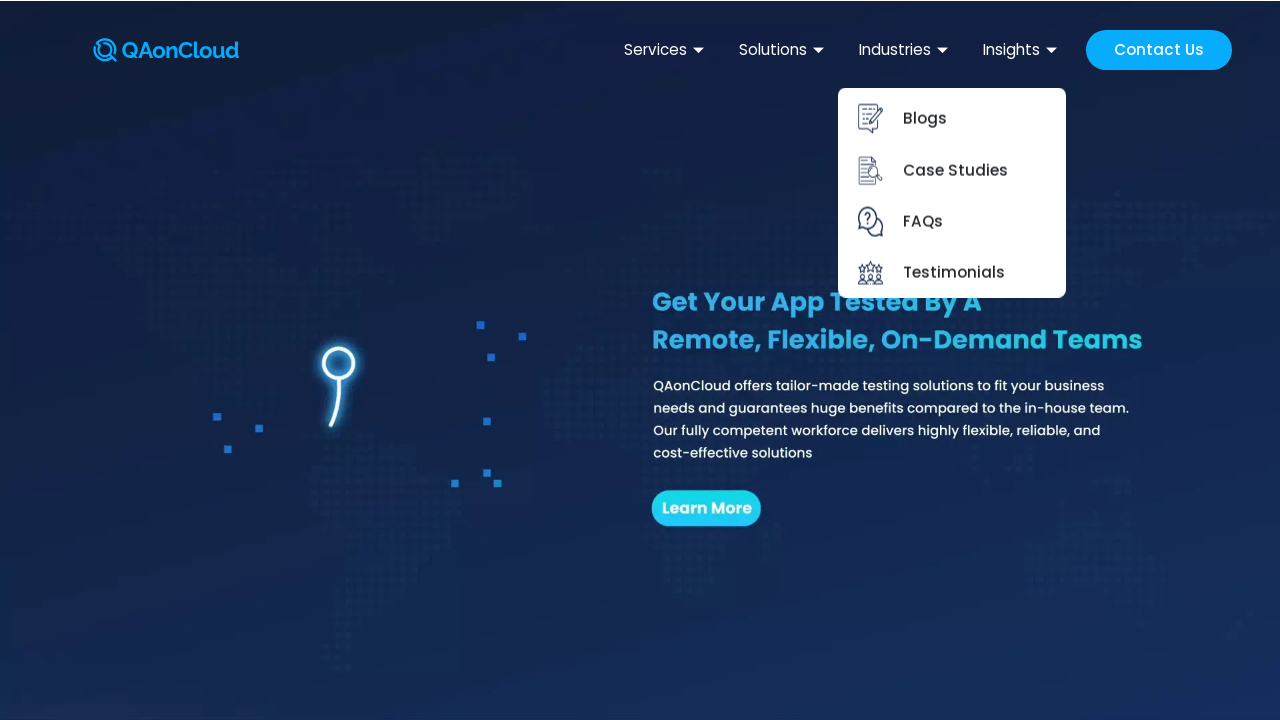

Clicked Contact Us button at (1159, 50) on .elementor-button-text
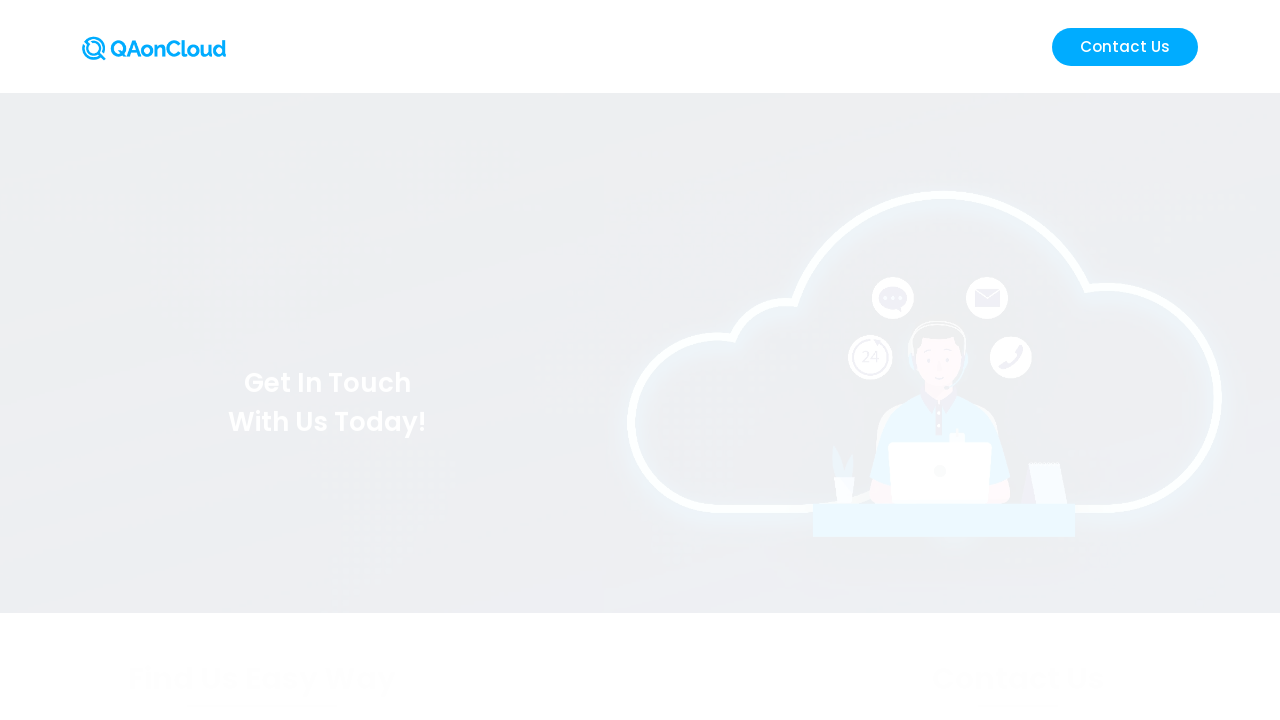

Filled name field with 'Michael Thompson' on [maxlength='40']
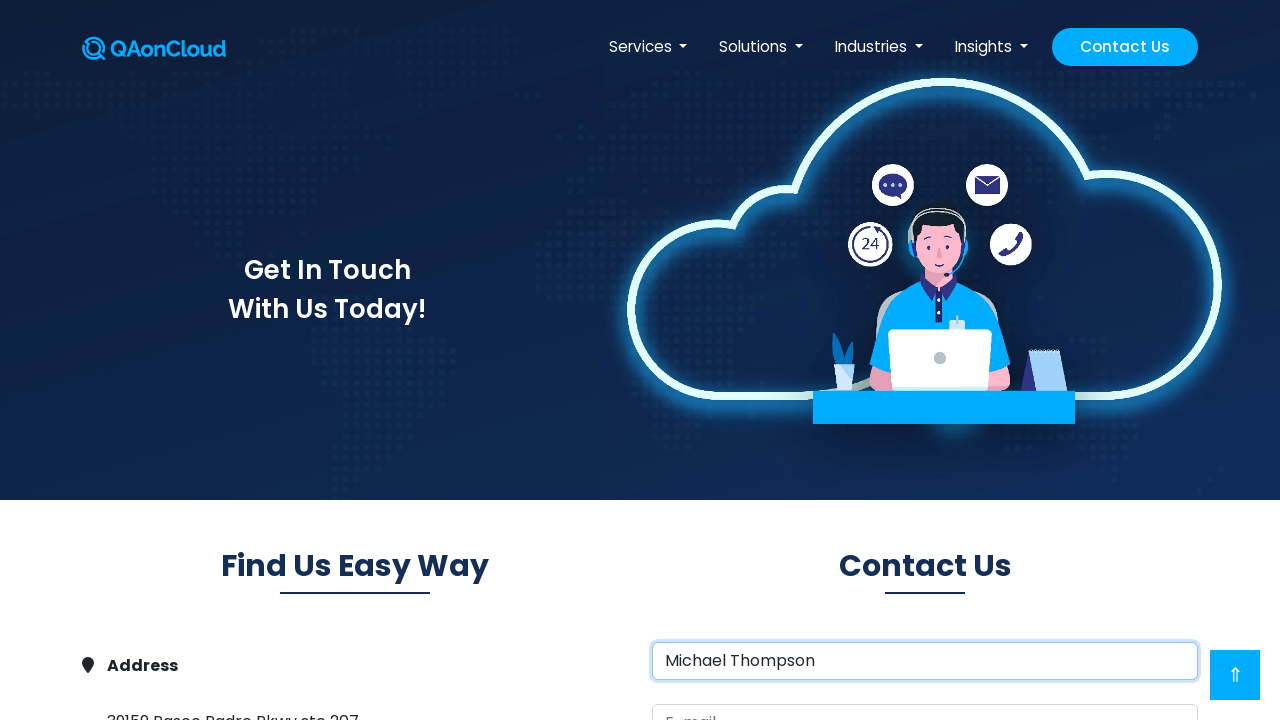

Filled email field with 'michael.thompson@testcompany.com' on [placeholder='E-mail']
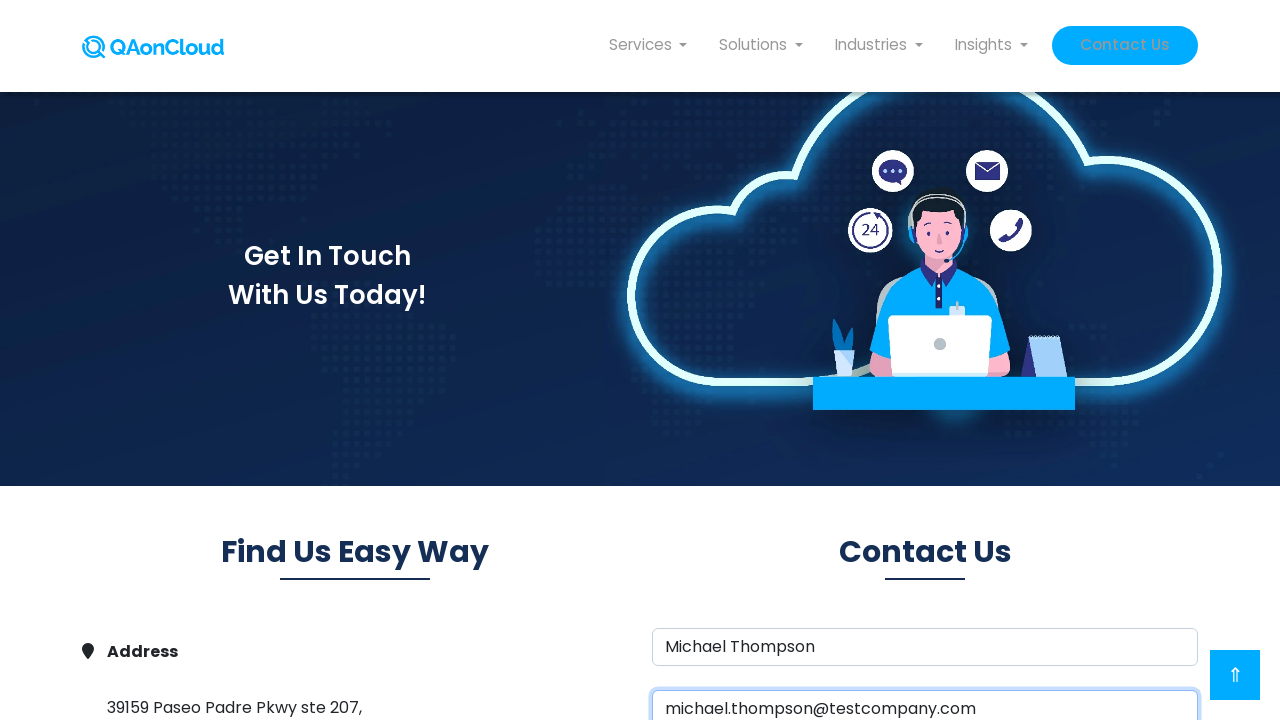

Filled phone field with '5551234567' on [placeholder='Phone']
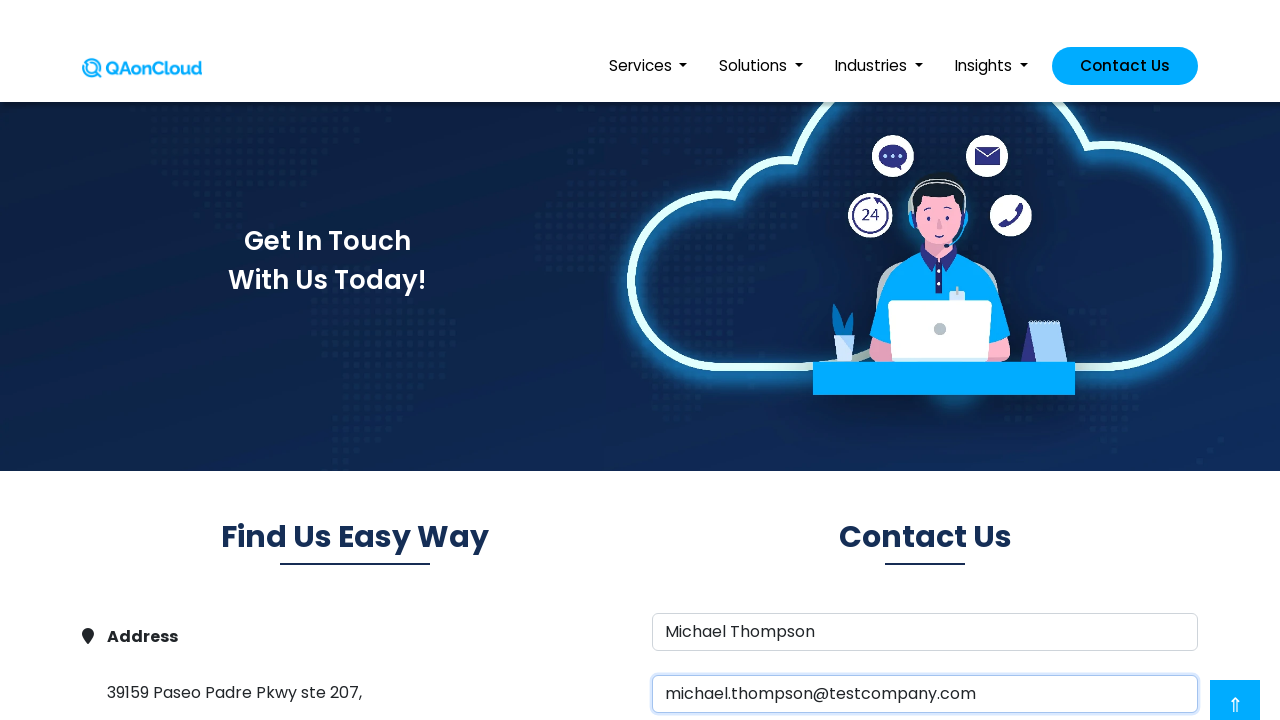

Filled company name field with 'TechSolutions Inc' on input[placeholder="Company Name"]:not([type="hidden"])
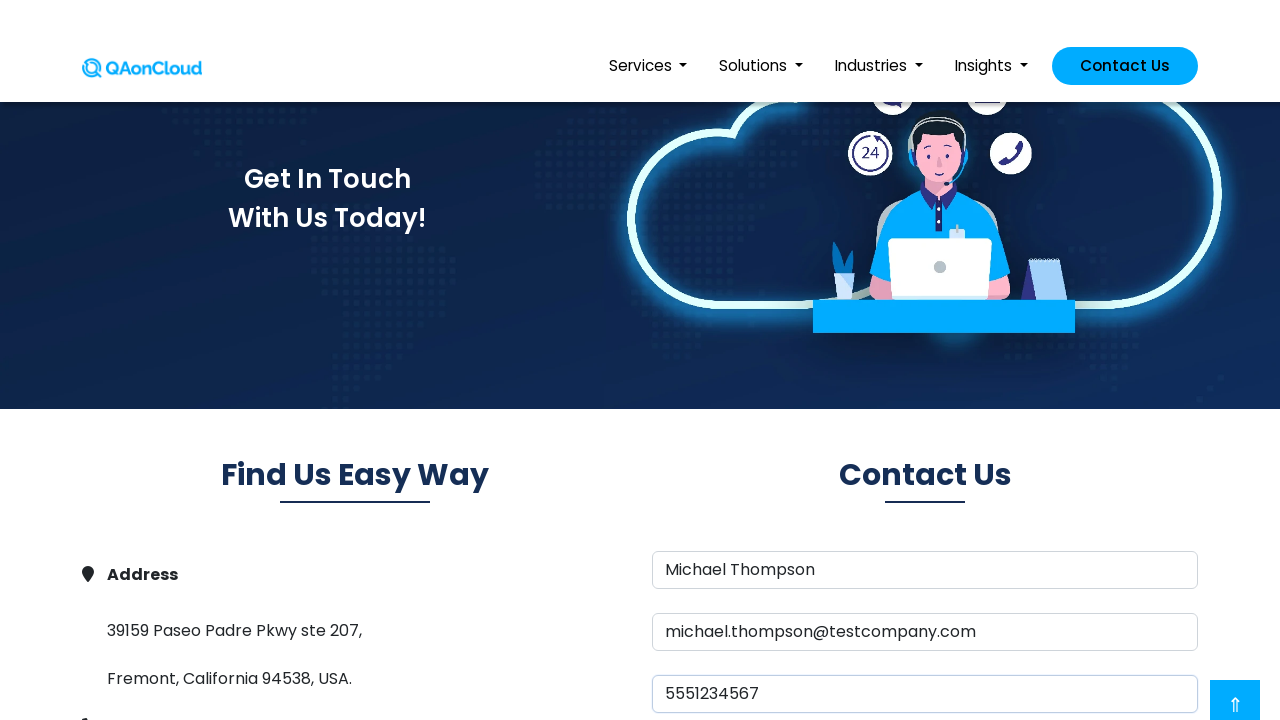

Filled role field with 'Software Developer' on input[placeholder="Role"]:not([type="hidden"])
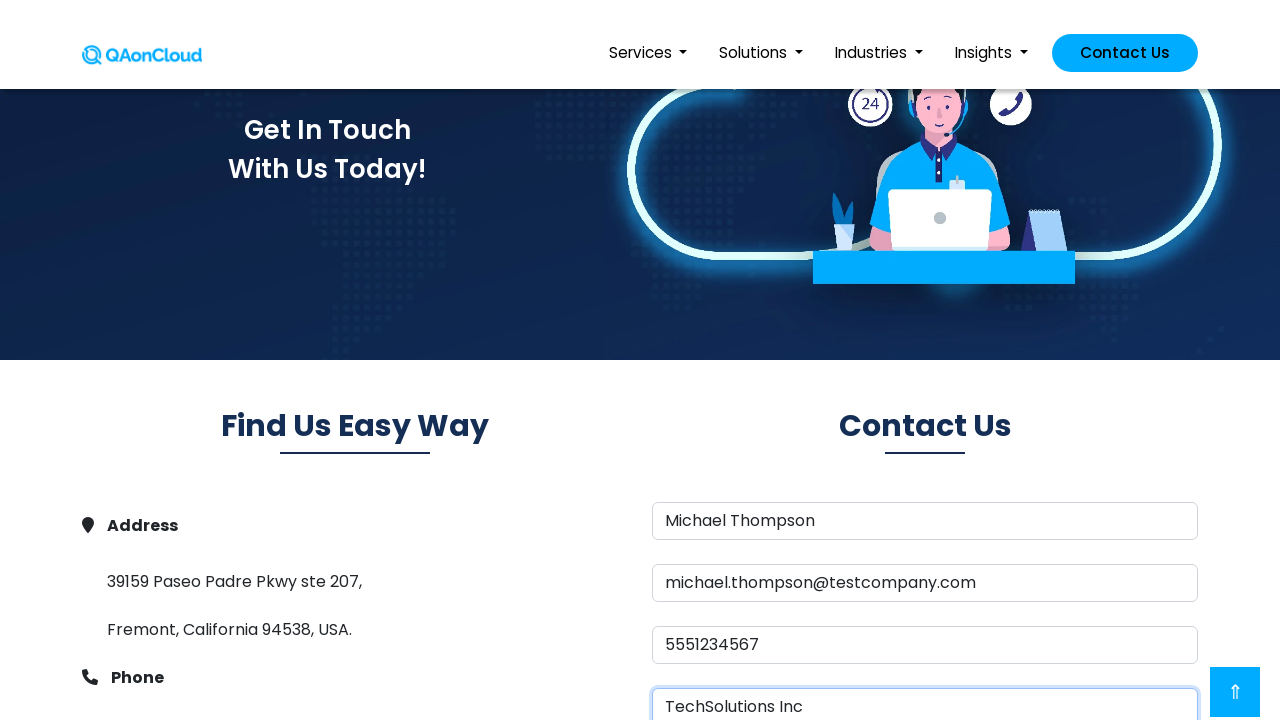

Filled requirements field with testing service request on [placeholder='Requirements']
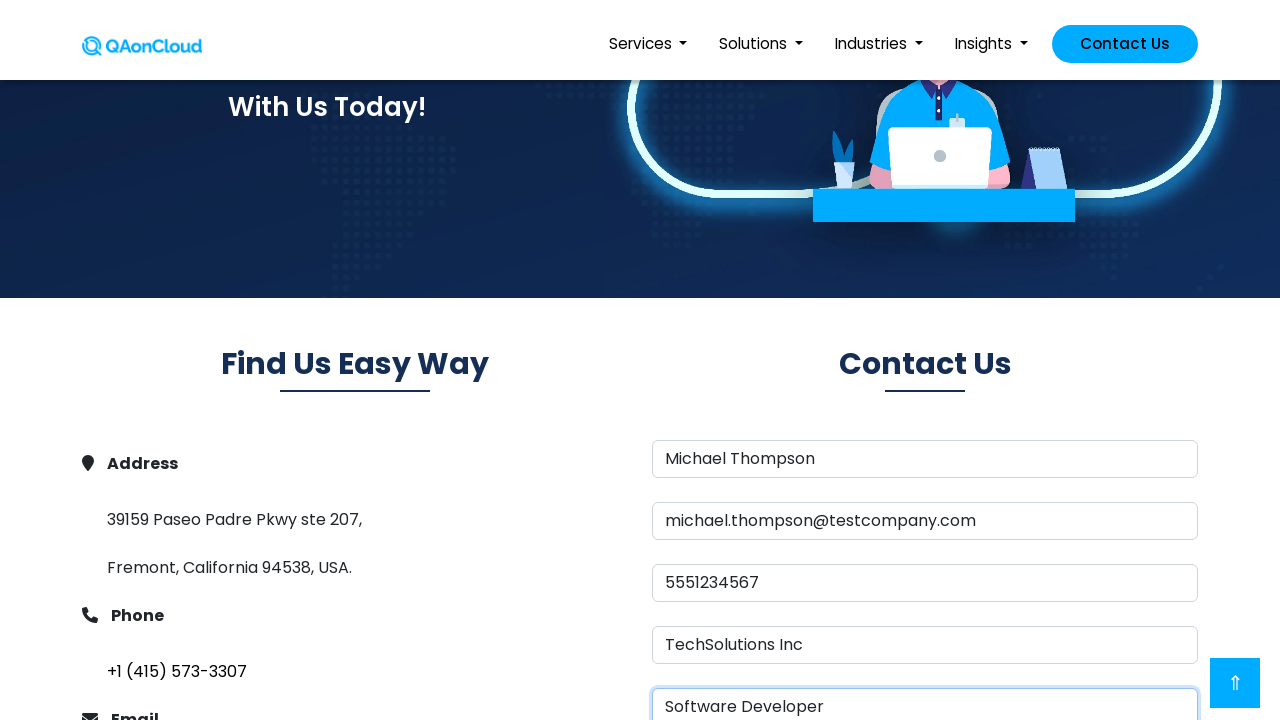

Clicked submit button to send contact form at (925, 396) on .contact-btn
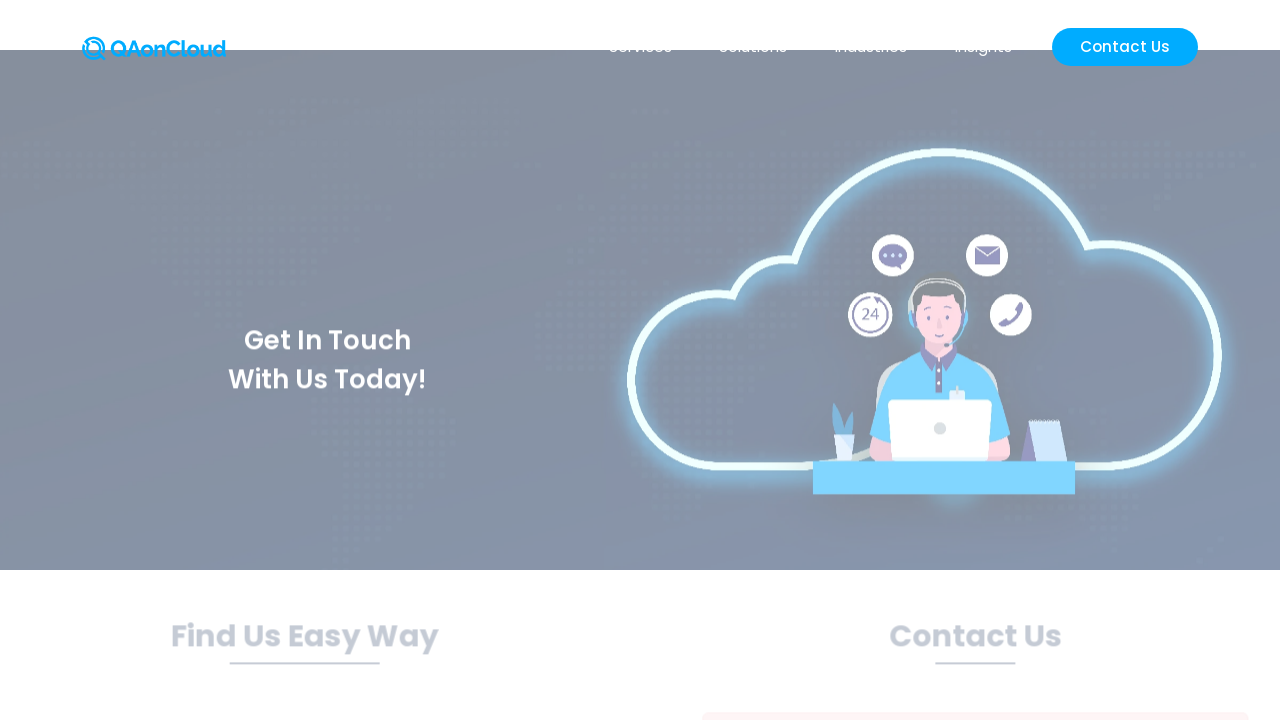

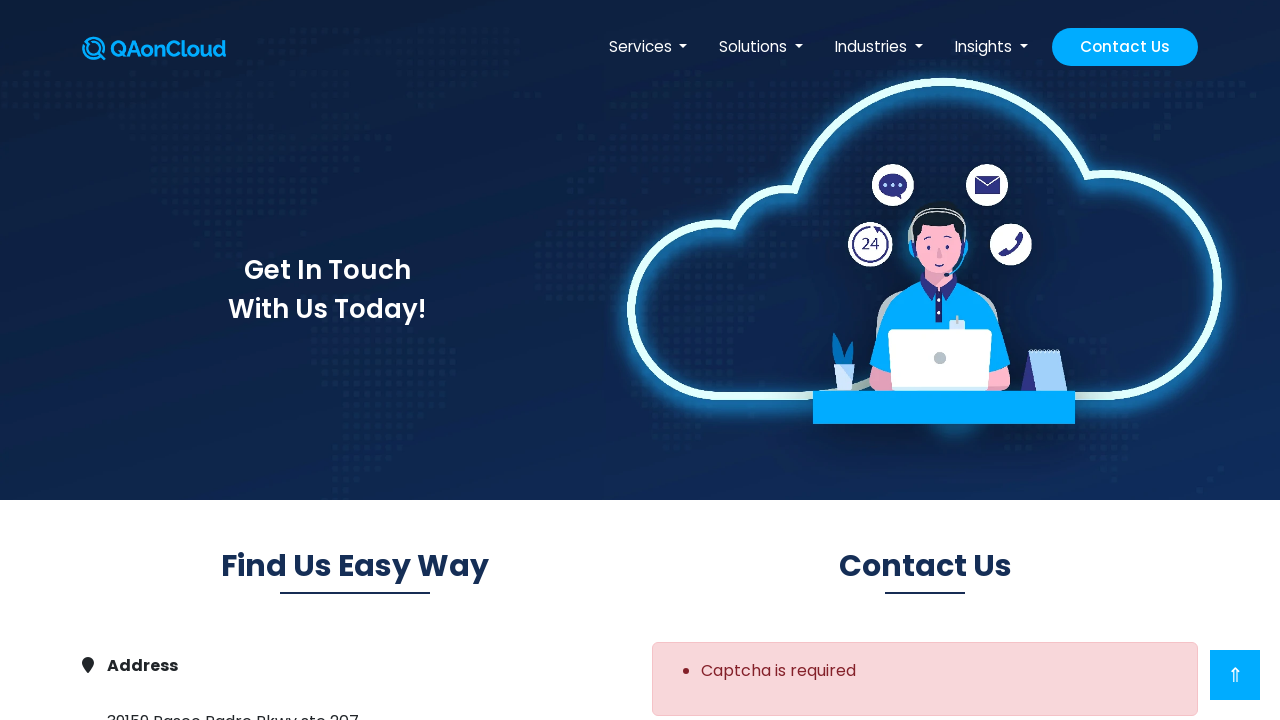